Tests dropdown functionality by selecting Option 1 from the dropdown menu

Starting URL: https://practice.expandtesting.com/dropdown

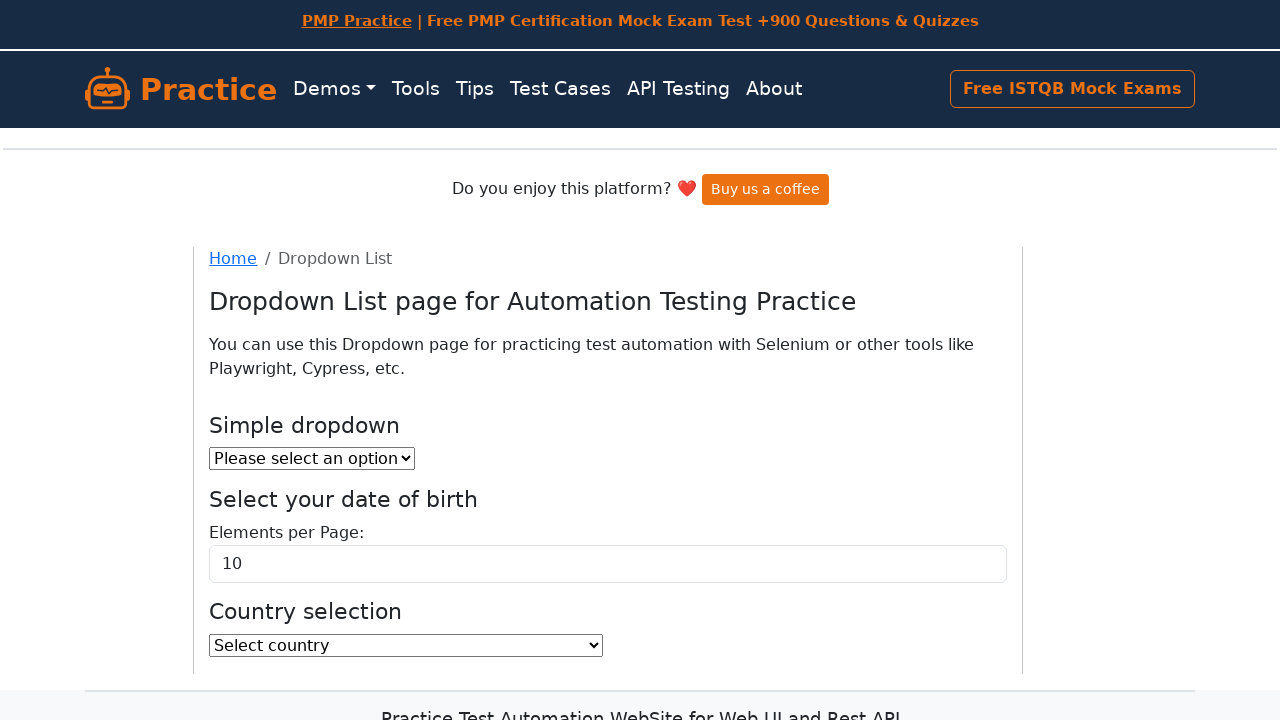

Selected 'Option 1' from the dropdown menu on #dropdown
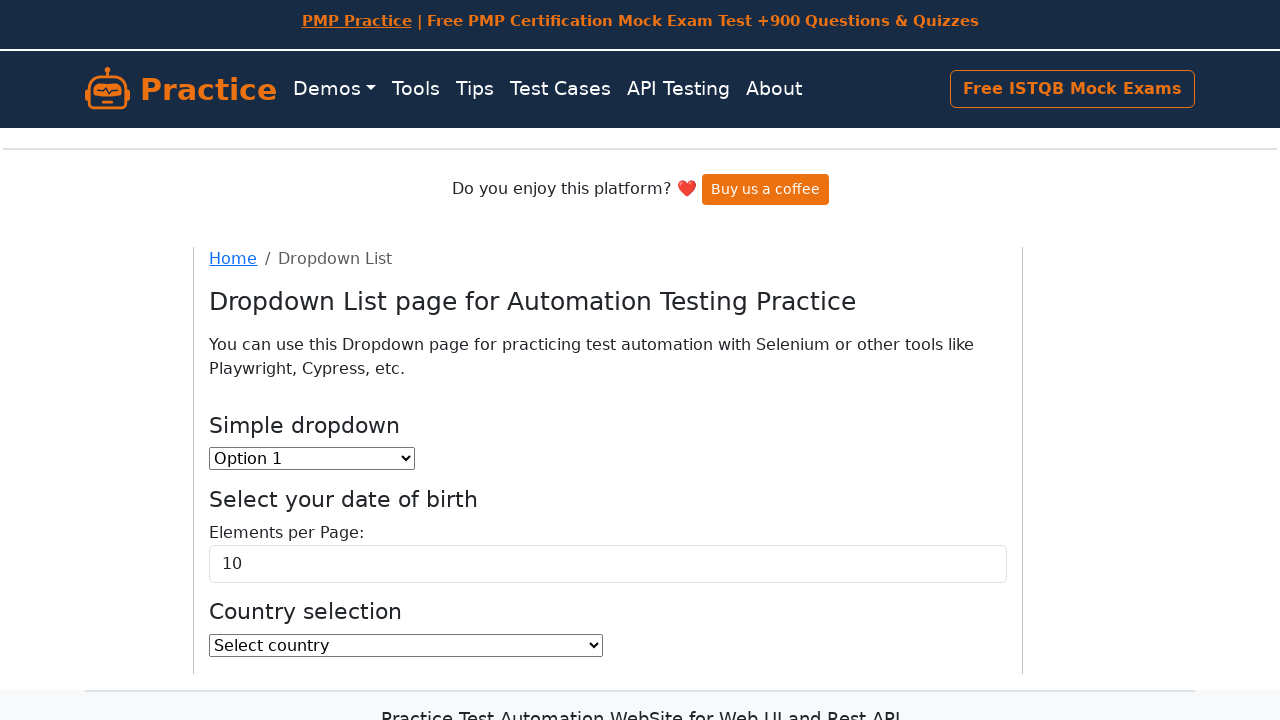

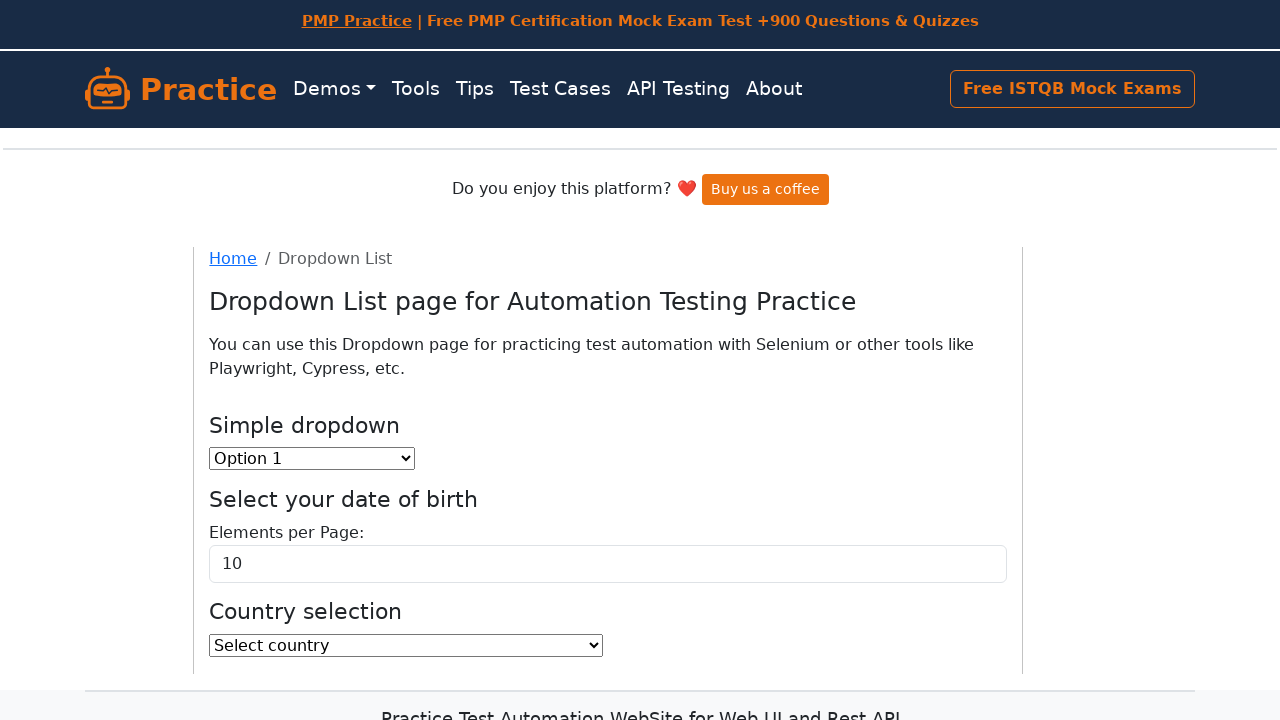